Tests search functionality without applying any filters to verify mixed guest ratings are displayed

Starting URL: https://www.booking.com

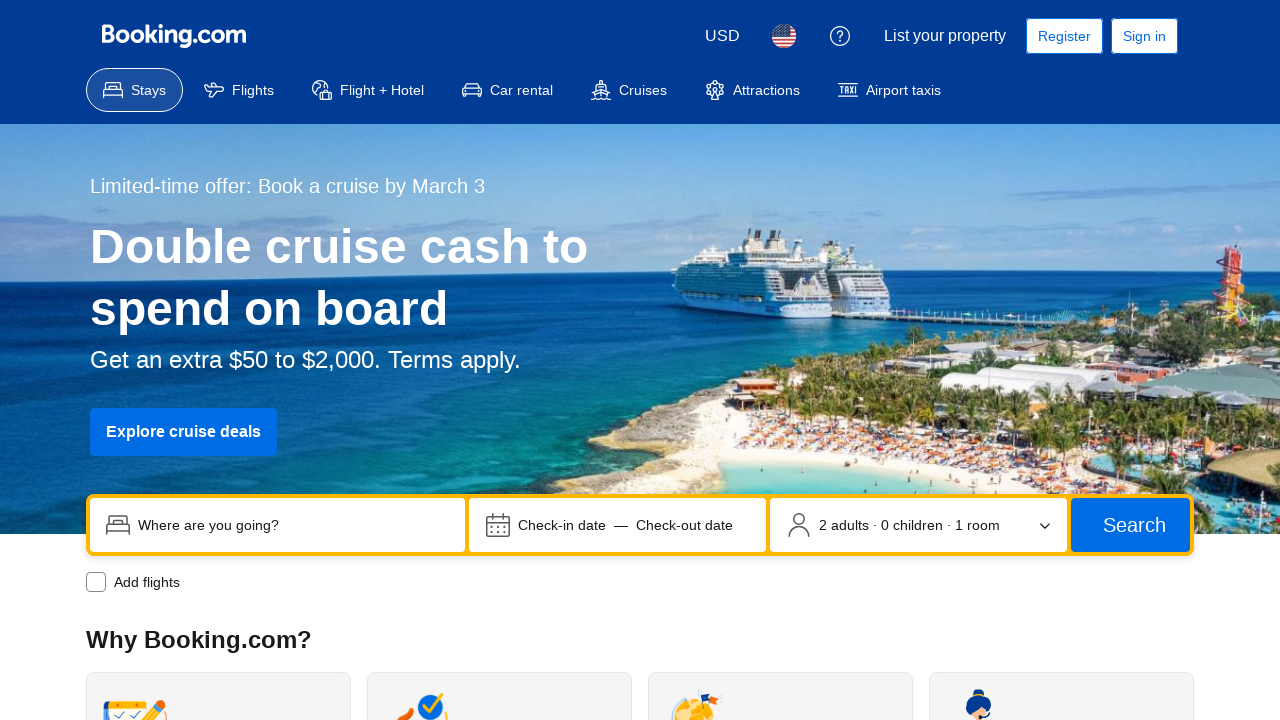

Clicked on destination search field at (278, 525) on [data-testid='destination-container']
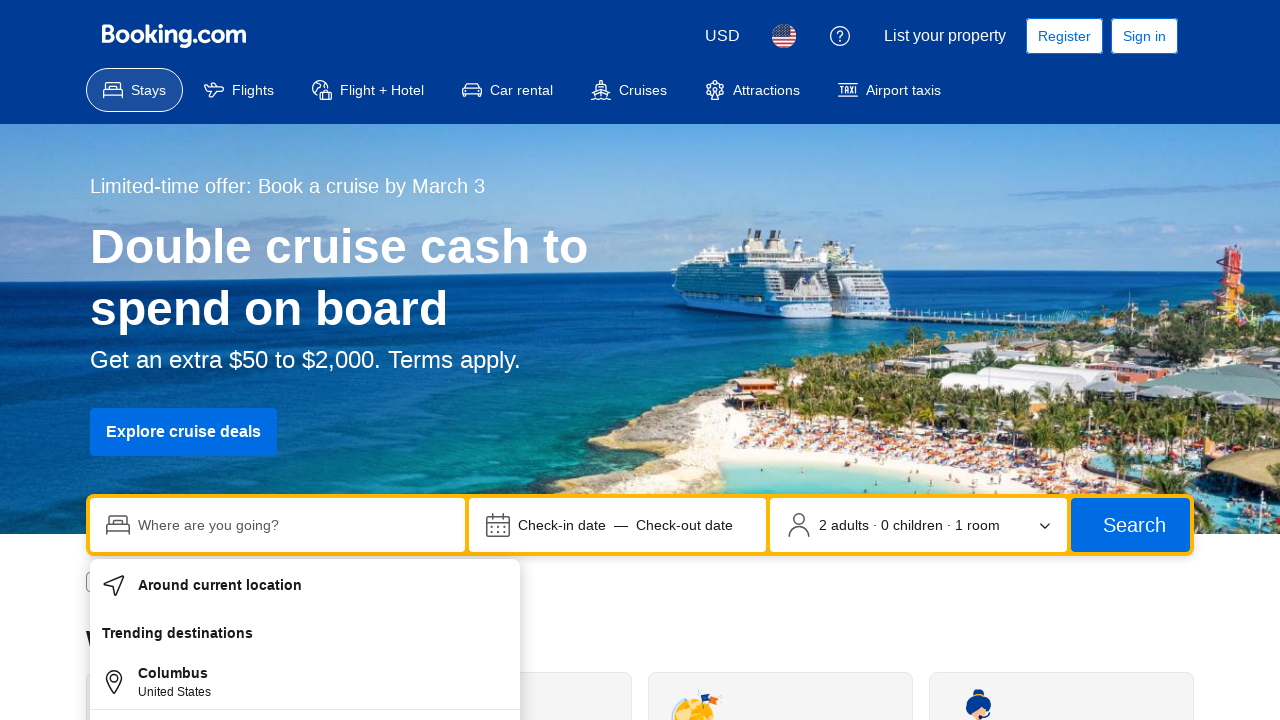

Filled search field with 'Chicago' on input[name='ss']
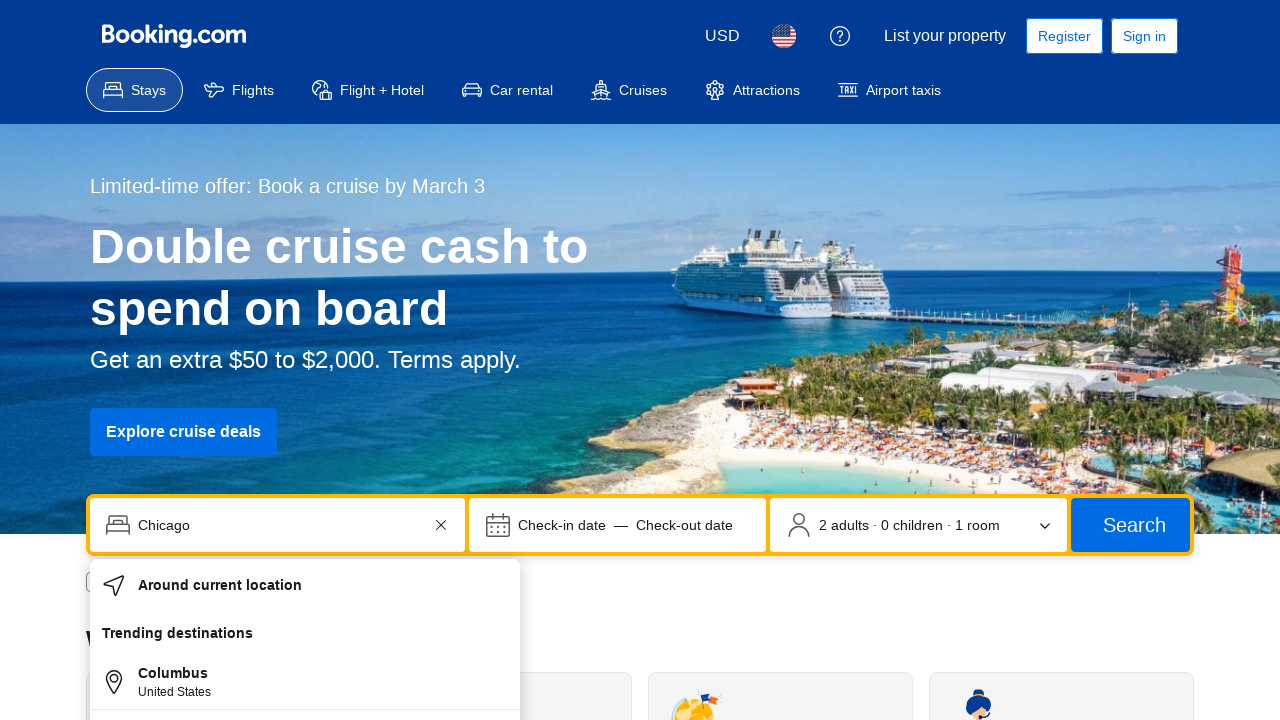

Autocomplete results loaded
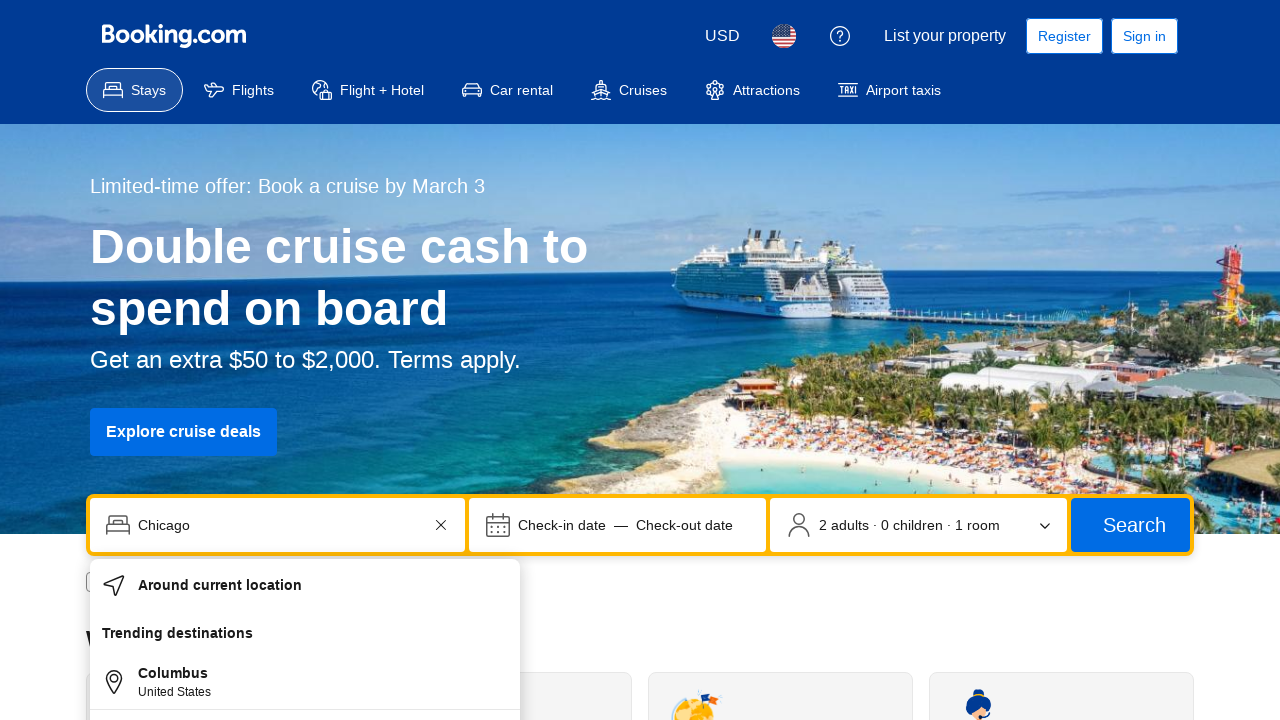

Selected first autocomplete result for Chicago at (305, 587) on [data-testid='autocomplete-results'] li:first-child
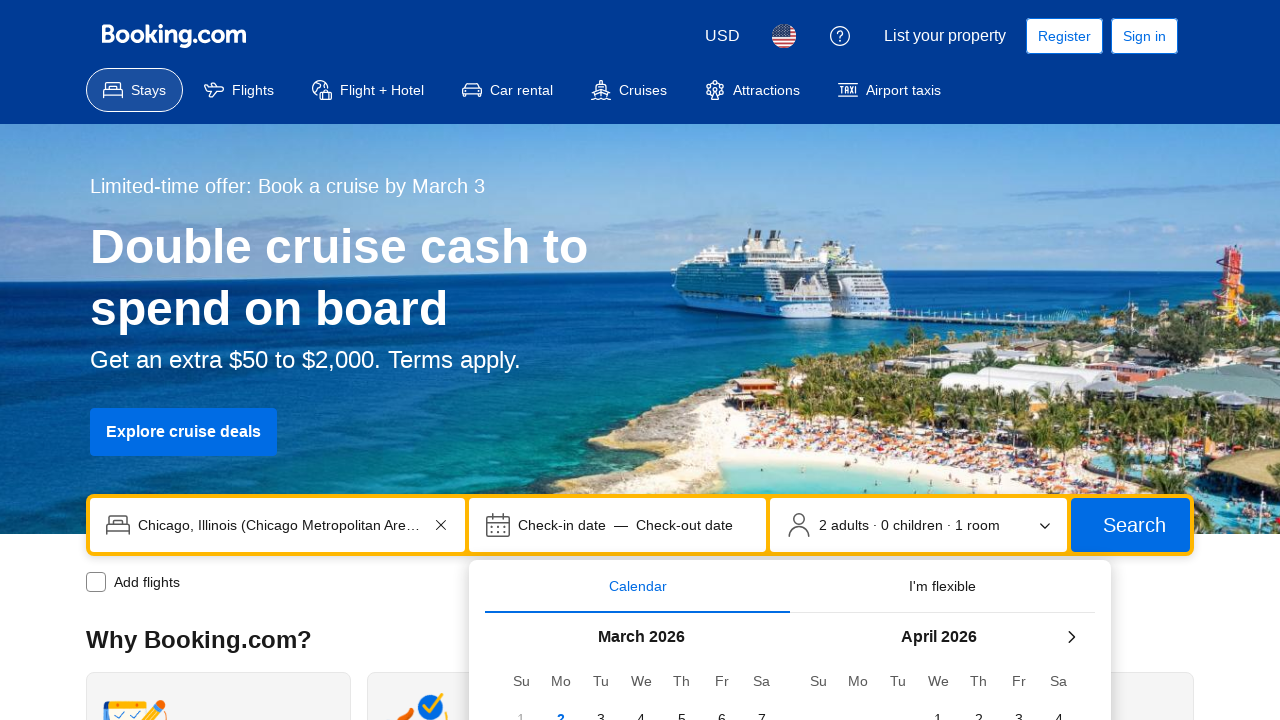

Clicked search button without applying any guest rating filters at (1130, 525) on button[type='submit']
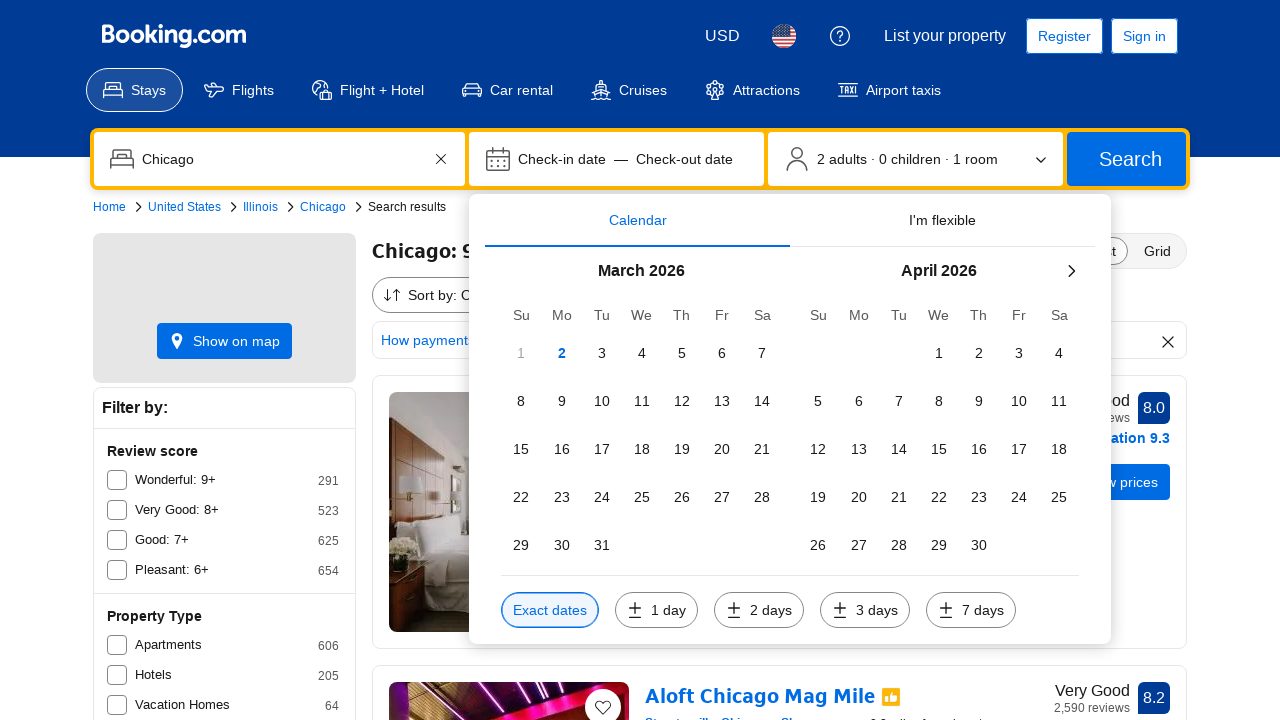

Search results loaded displaying properties with mixed guest ratings
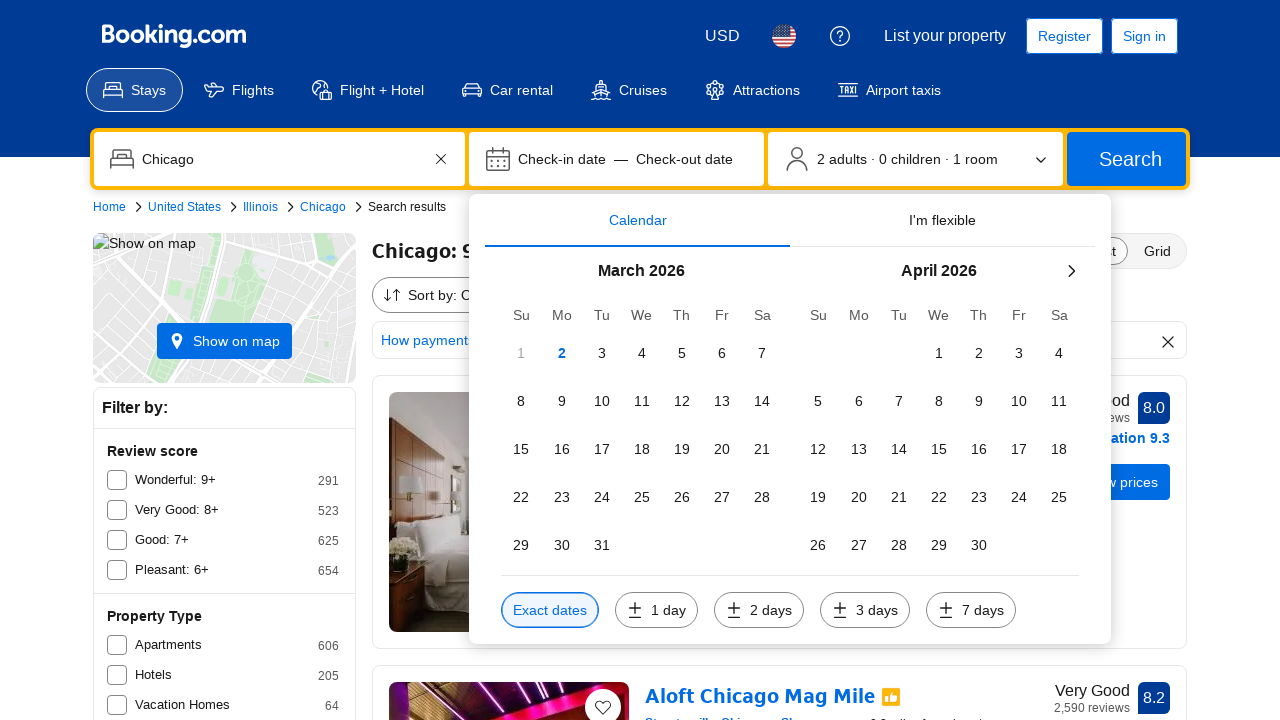

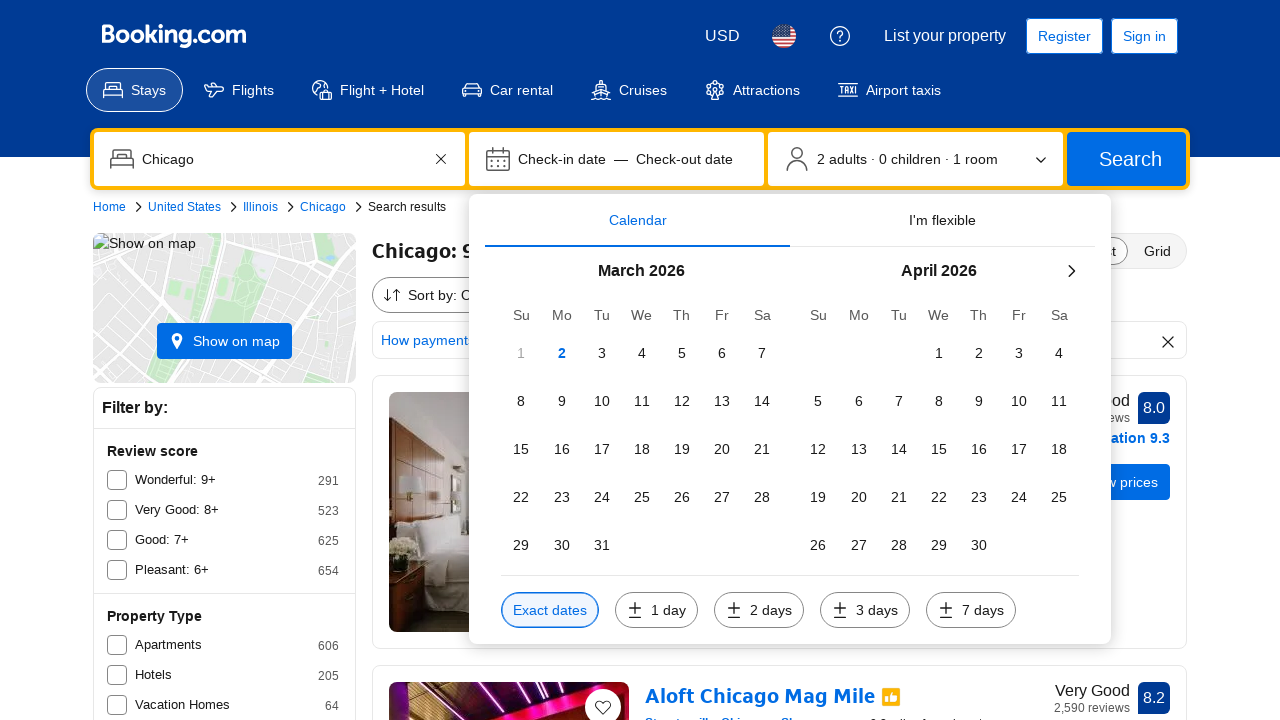